Fills out a complete practice form including personal information, experience level, profession, tools, and location selections

Starting URL: https://www.techlistic.com/p/selenium-practice-form.html

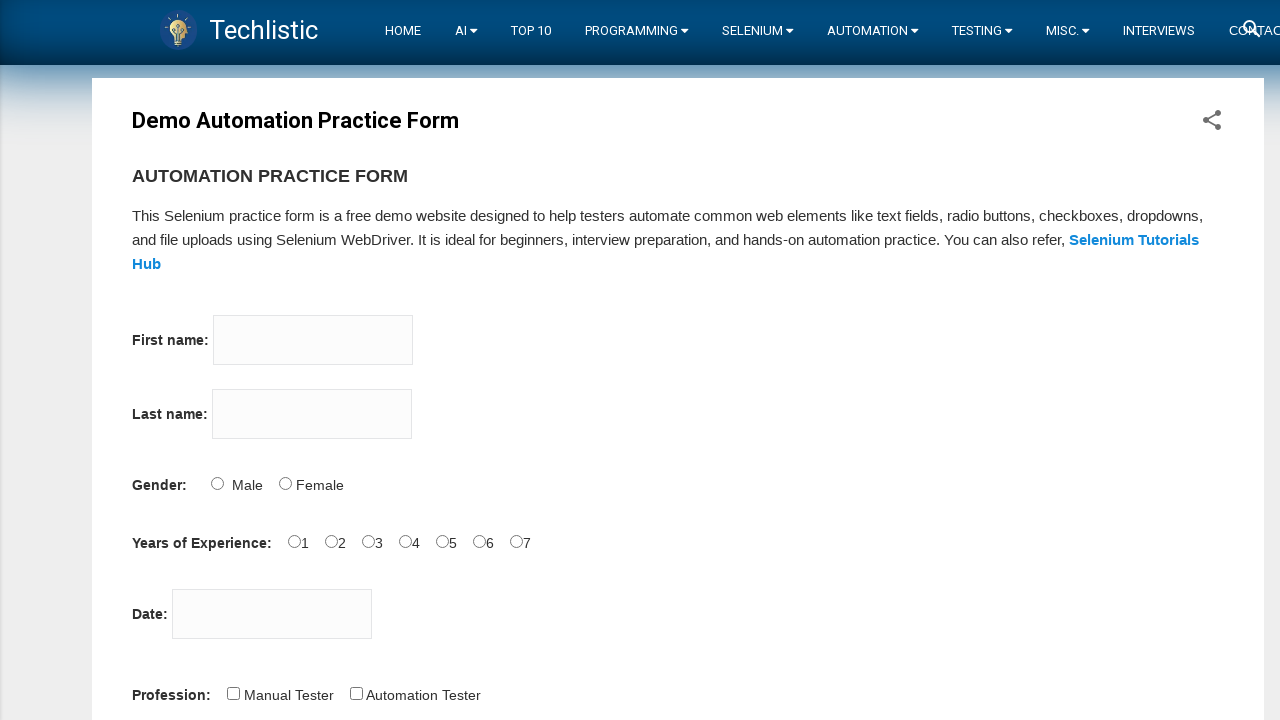

Filled first name field with 'Burak' on input[name='firstname']
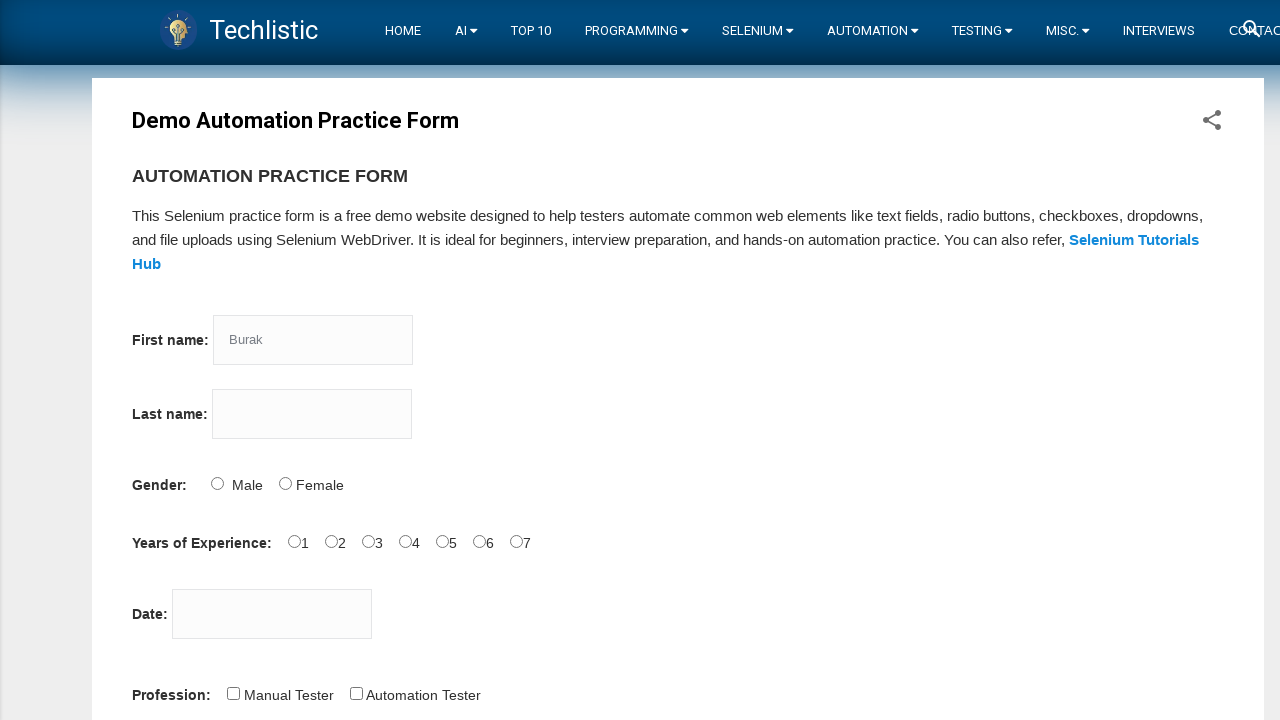

Filled last name field with 'Akyuz' on input[name='lastname']
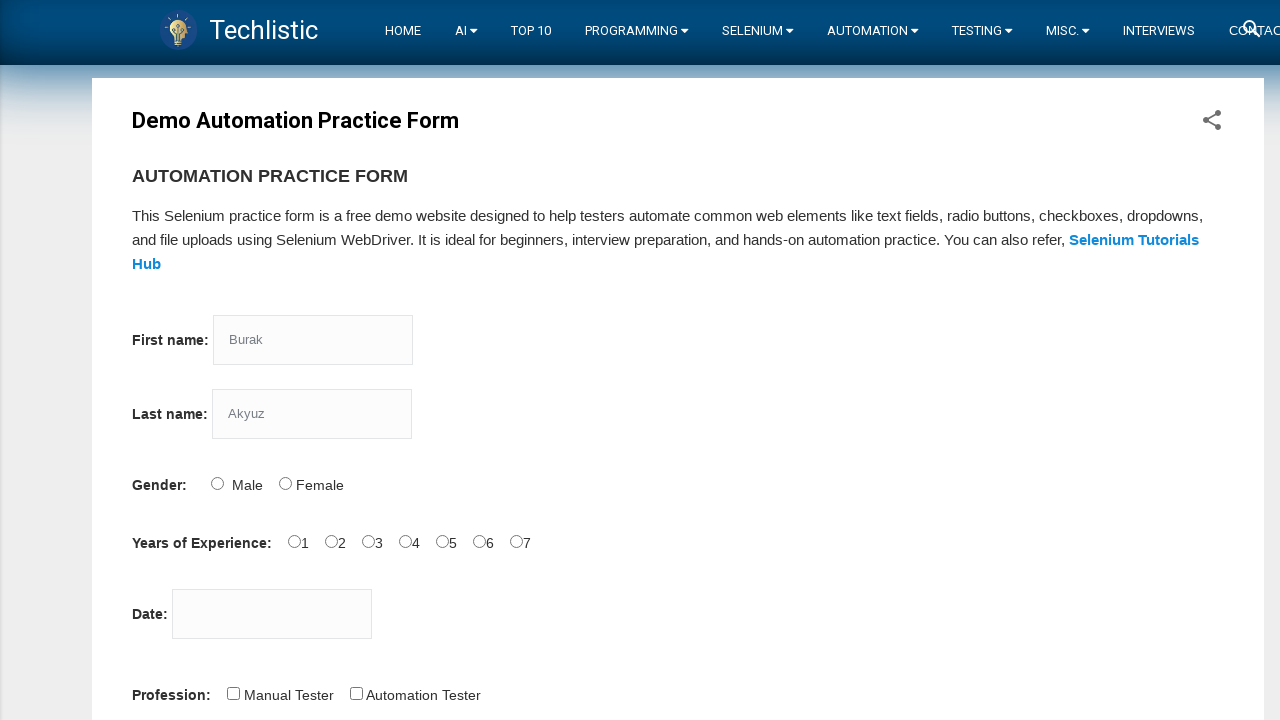

Selected Male gender option at (217, 483) on #sex-0
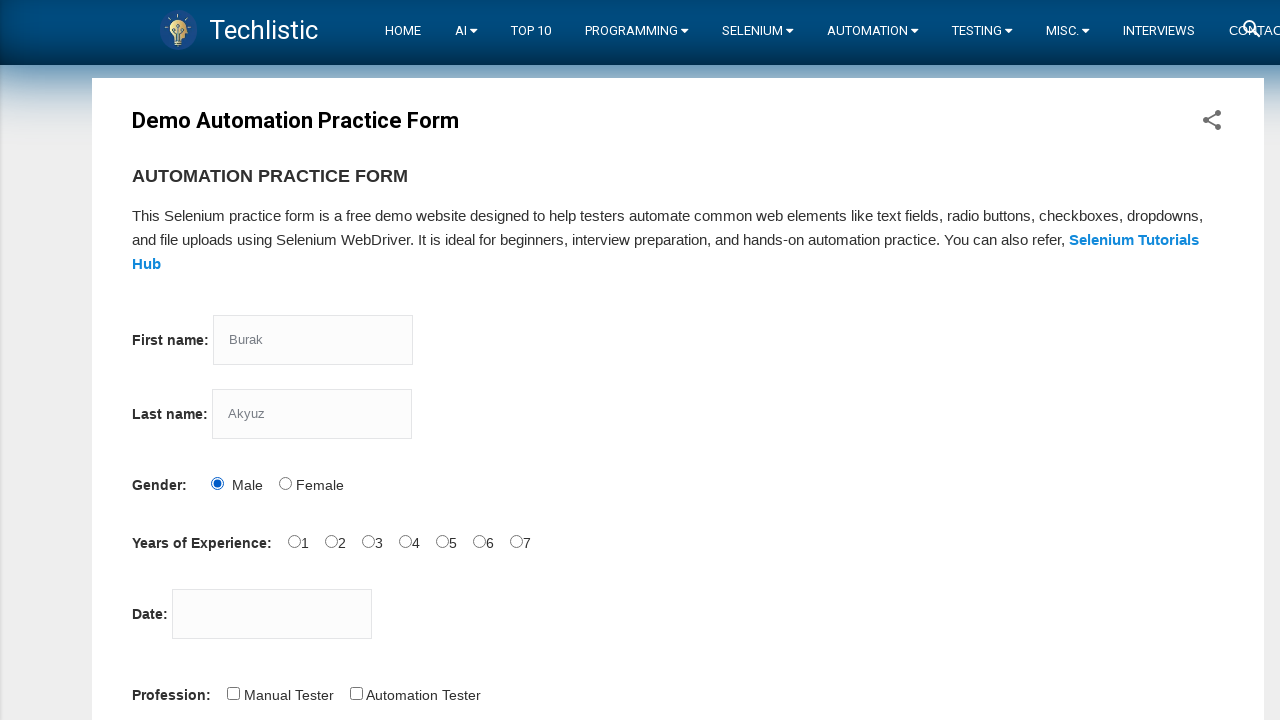

Selected 5 years of experience at (442, 541) on #exp-4
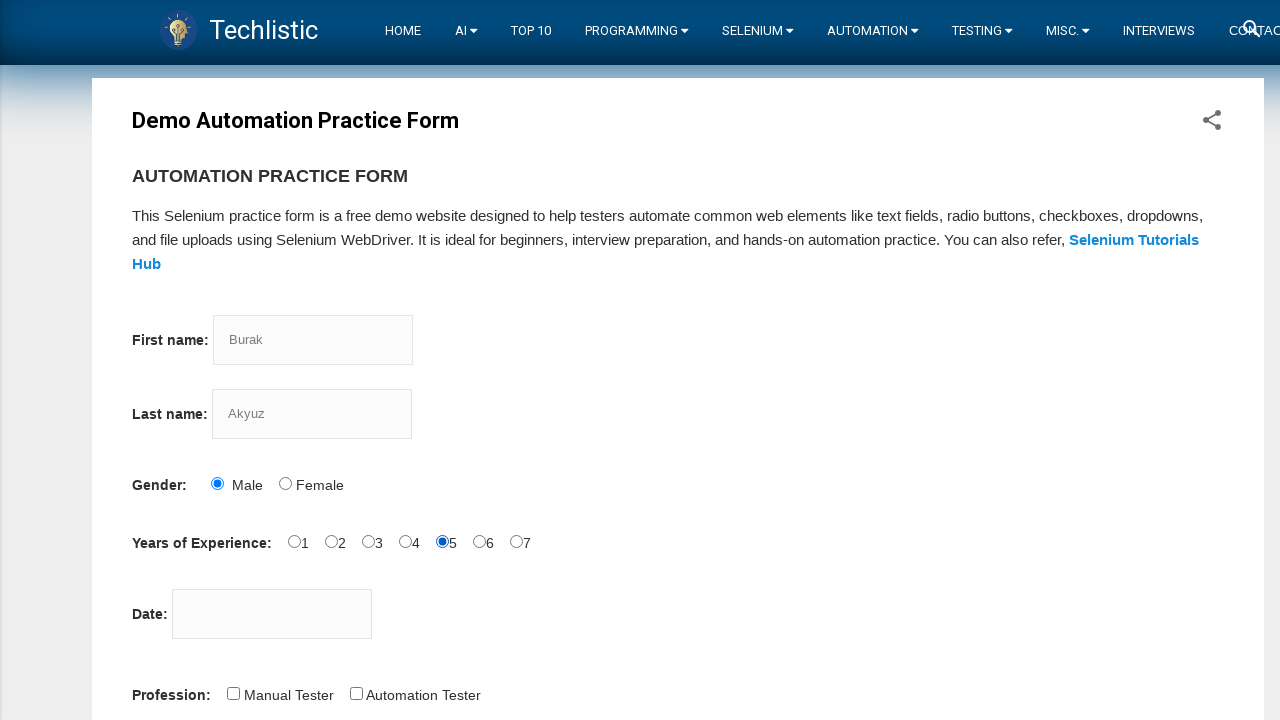

Clicked on date picker field at (272, 614) on #datepicker
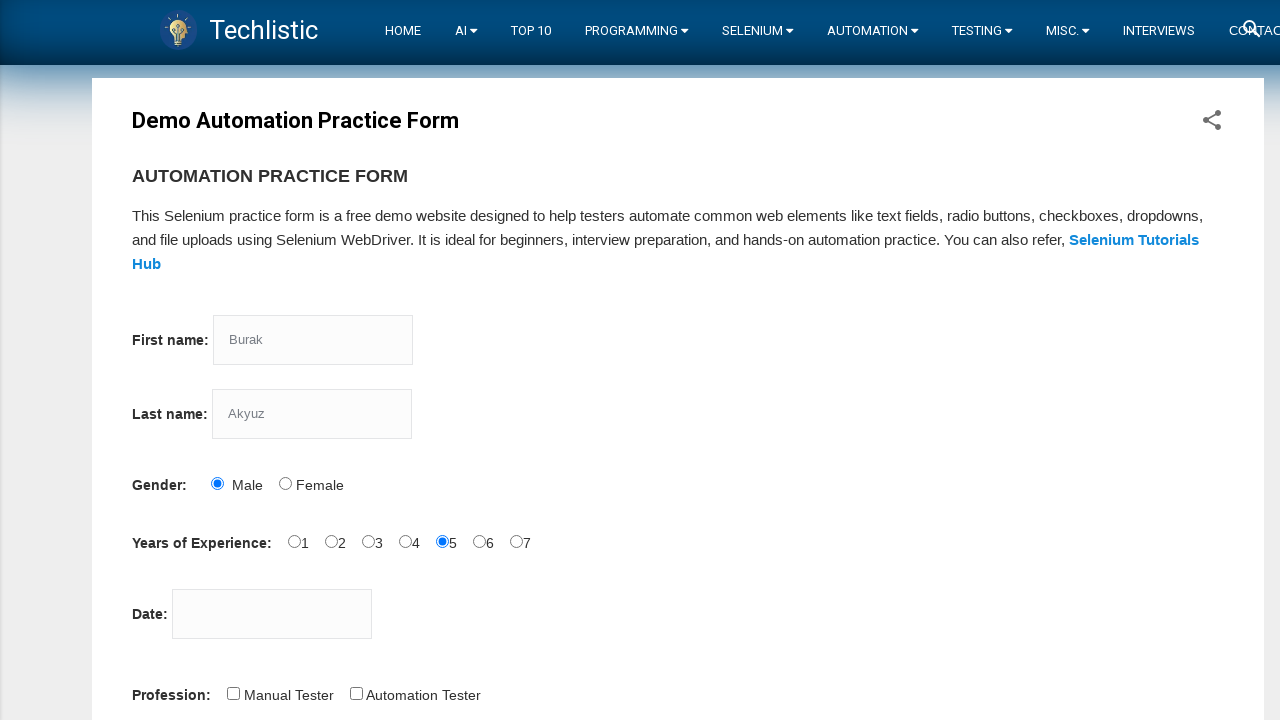

Filled date picker with '16-10-2020' on #datepicker
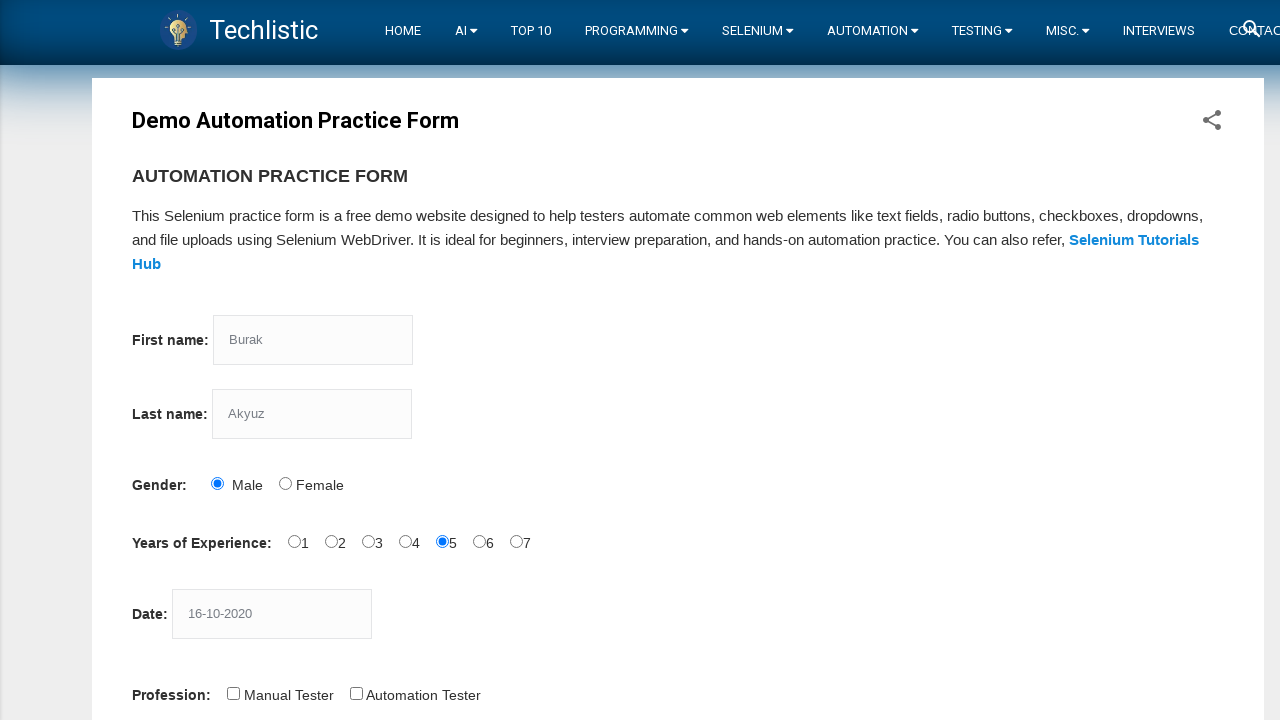

Selected Automation Tester profession at (356, 693) on #profession-1
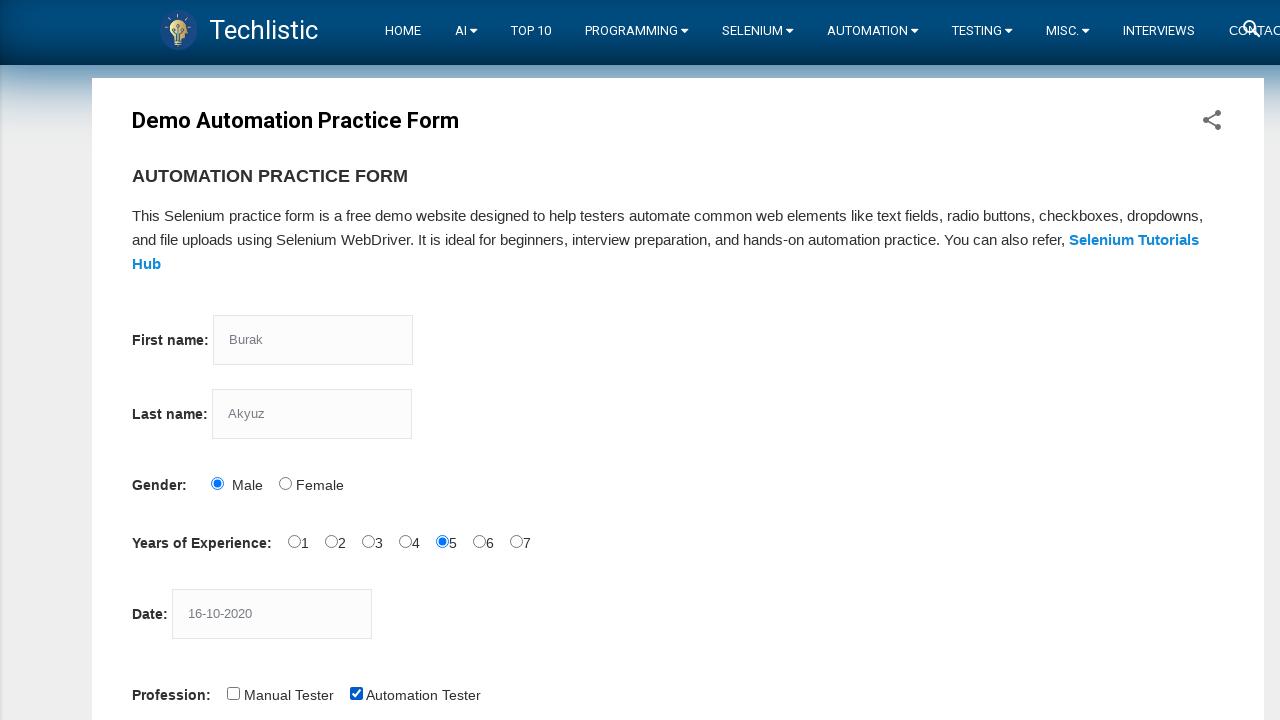

Selected Selenium Webdriver automation tool at (446, 360) on #tool-2
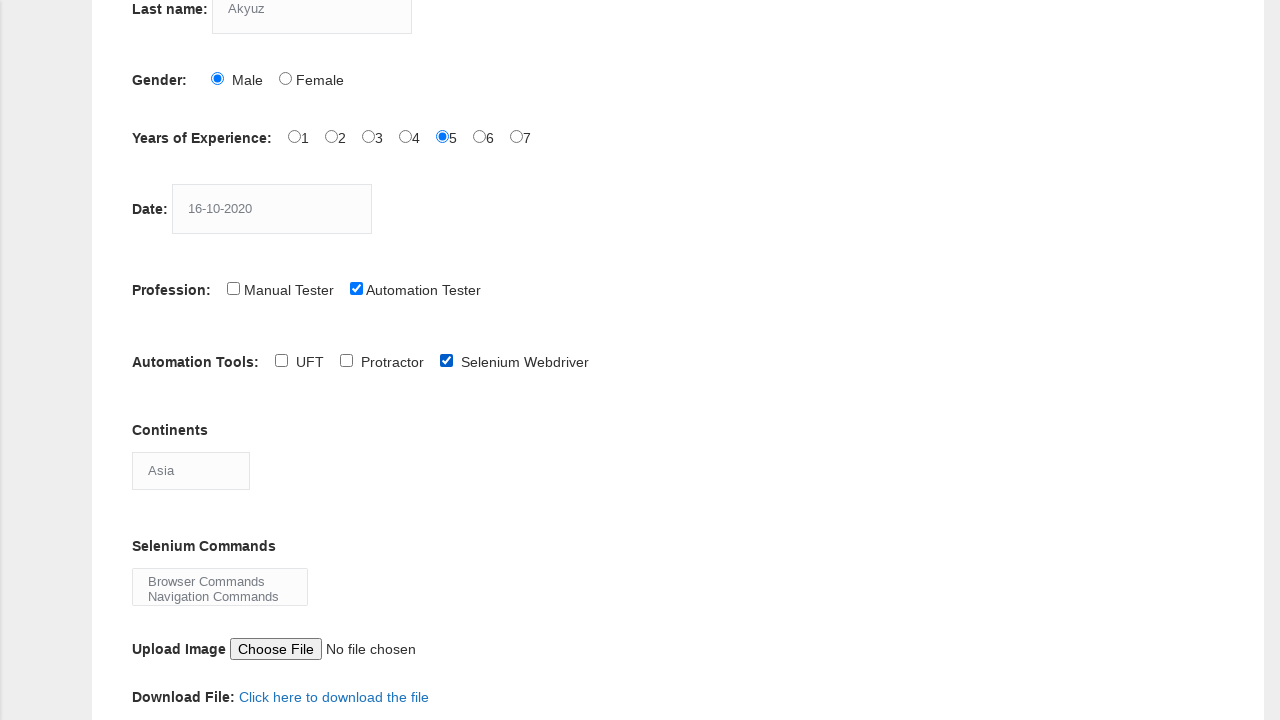

Selected Europe from continents dropdown on #continents
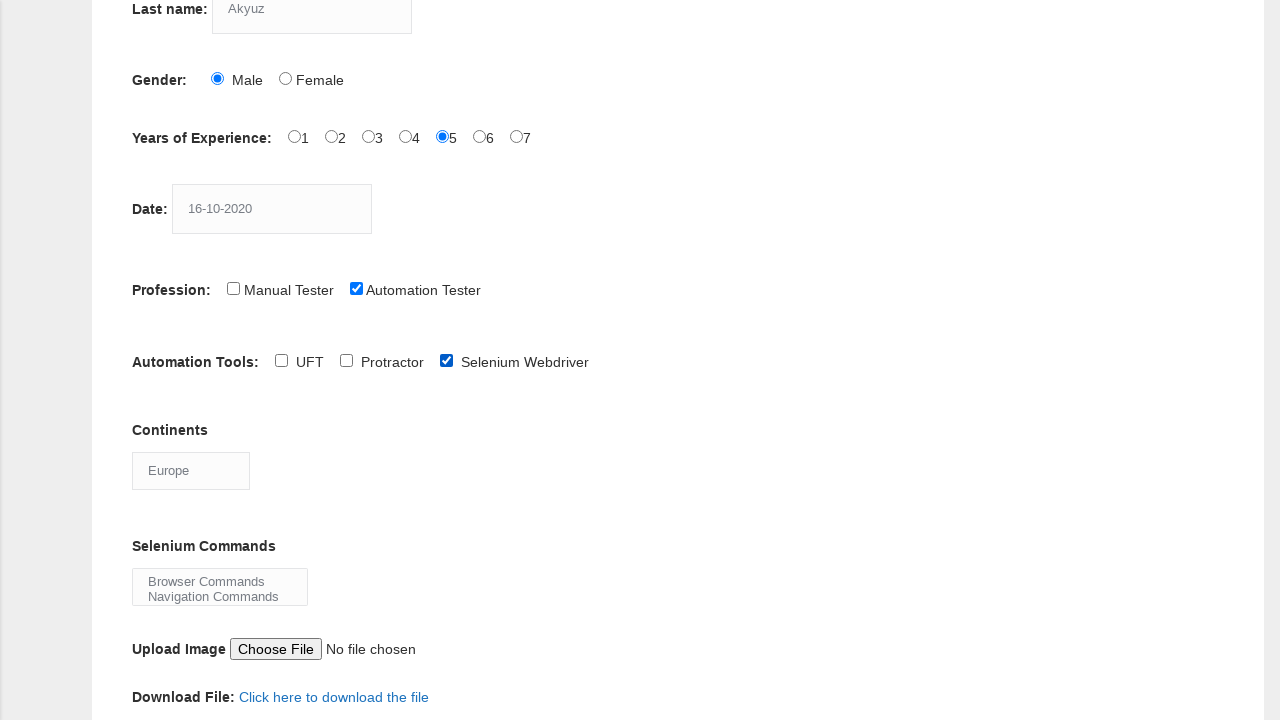

Selected Browser Commands from selenium commands dropdown on #selenium_commands
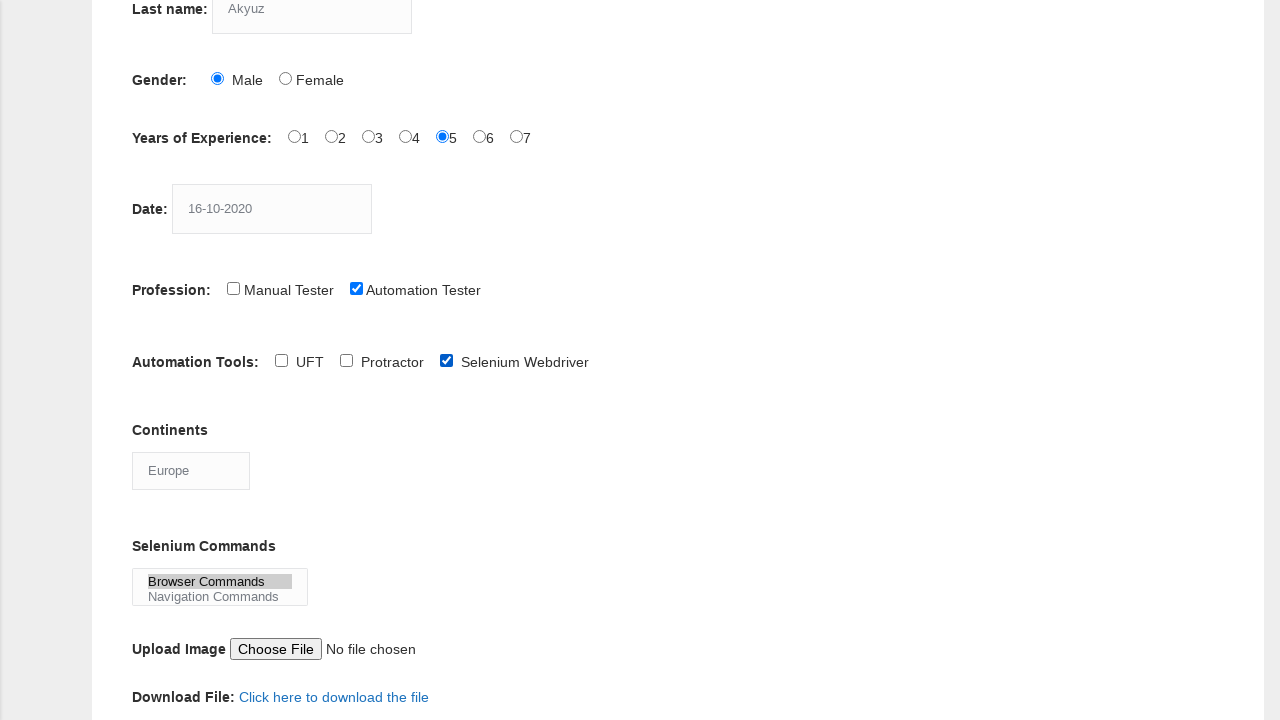

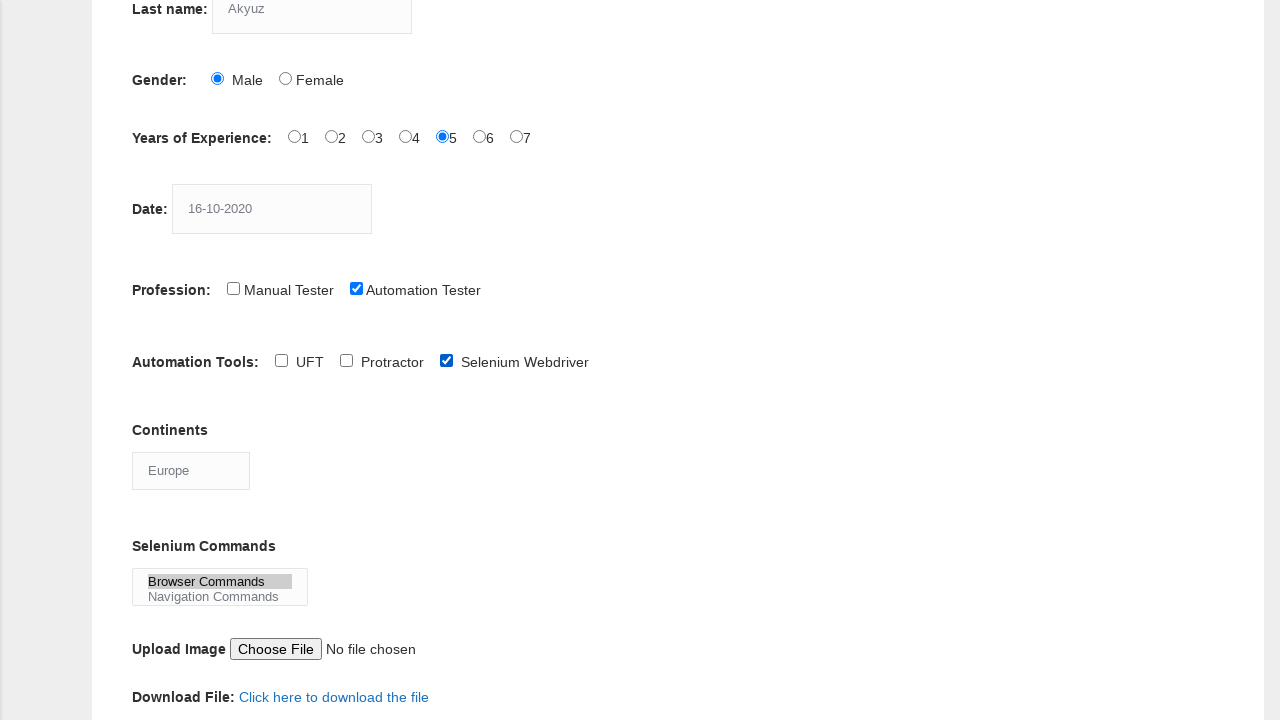